Tests navigation to status code 301 page by clicking the 301 link

Starting URL: https://the-internet.herokuapp.com/status_codes

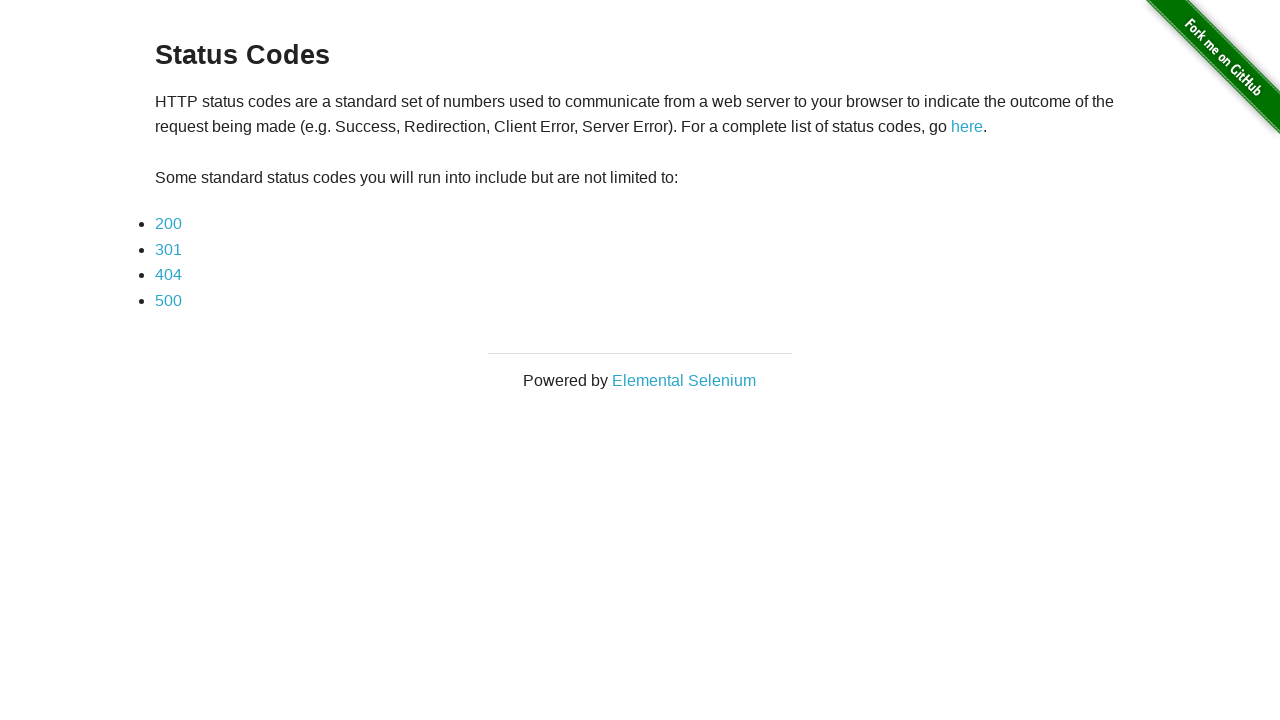

Clicked on the 301 status code link at (168, 249) on xpath=//a[contains(@href,'status_codes/301')]
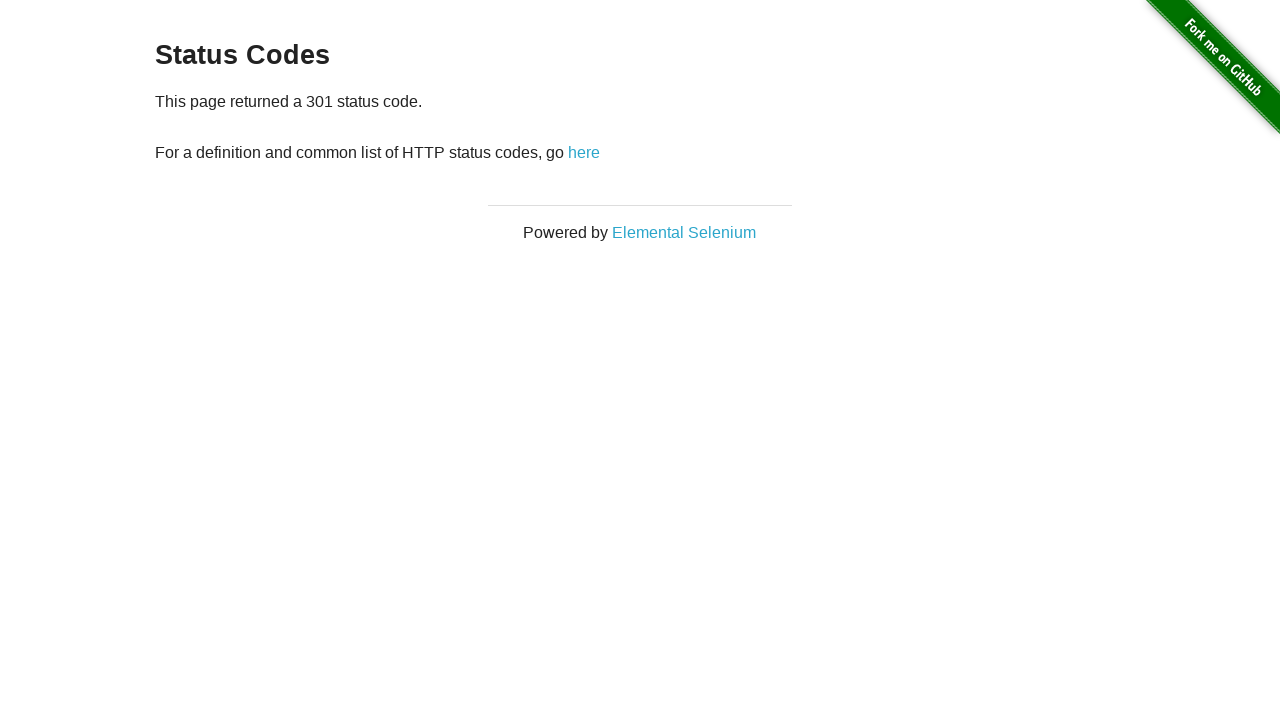

Verified navigation to status code 301 page (URL assertion passed)
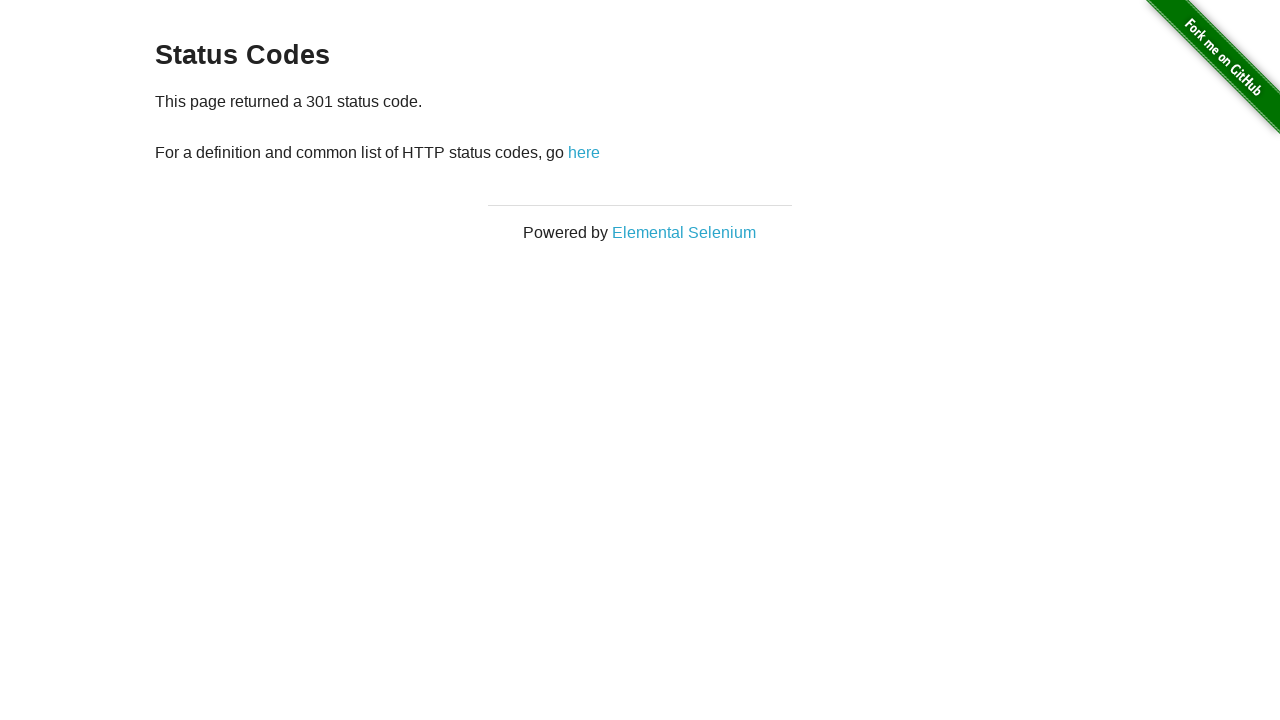

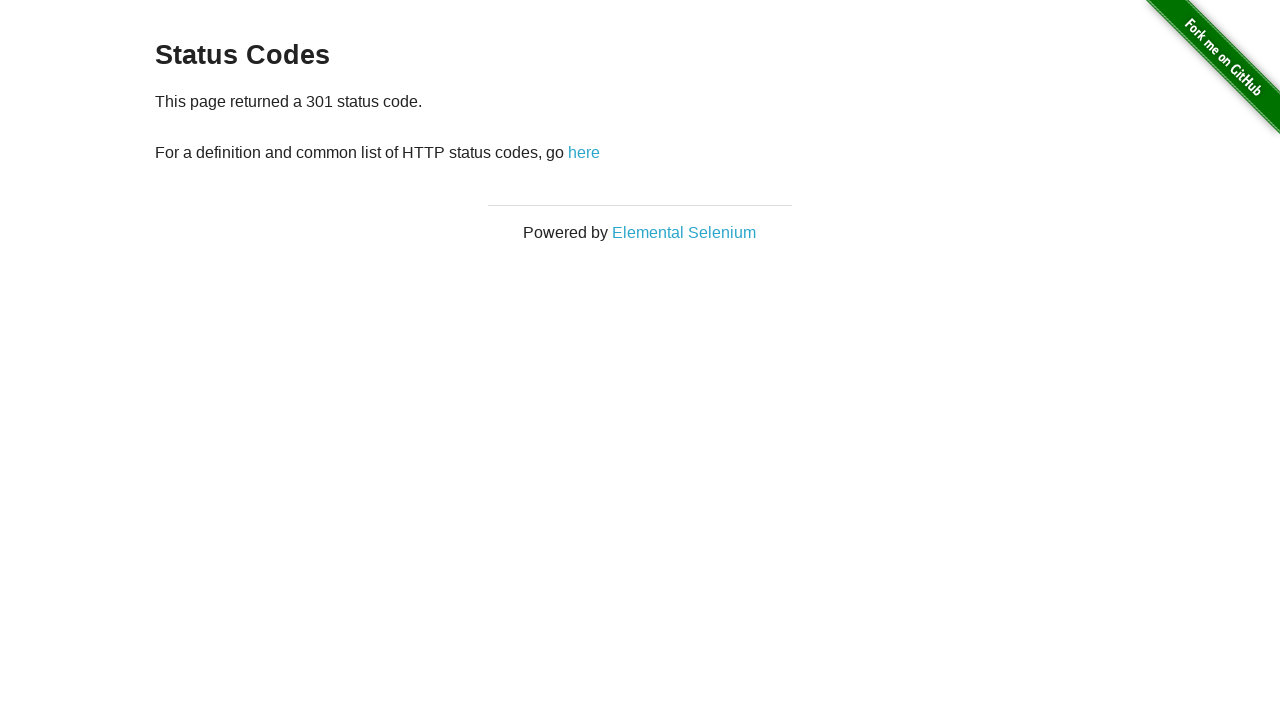